Tests handling of a JavaScript prompt alert by clicking a button to trigger it, entering text into the prompt, and accepting it

Starting URL: https://testautomationpractice.blogspot.com/

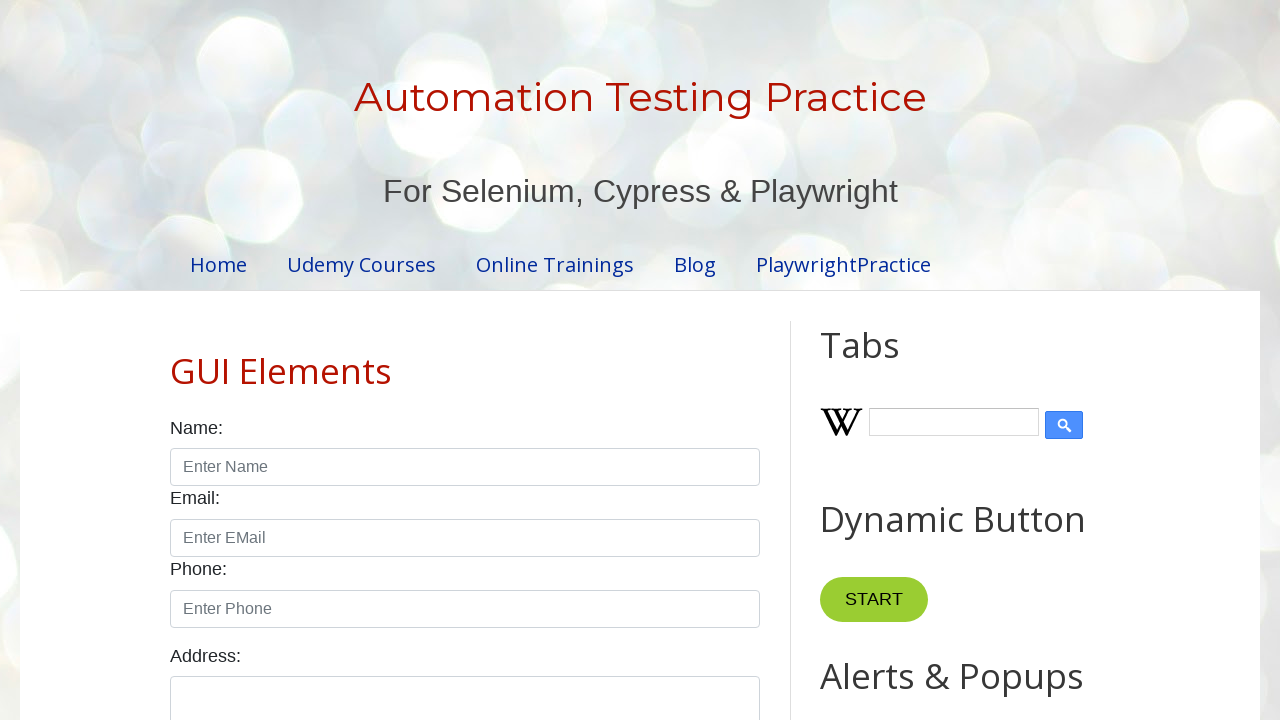

Clicked prompt button to trigger the alert at (890, 360) on button#promptBtn
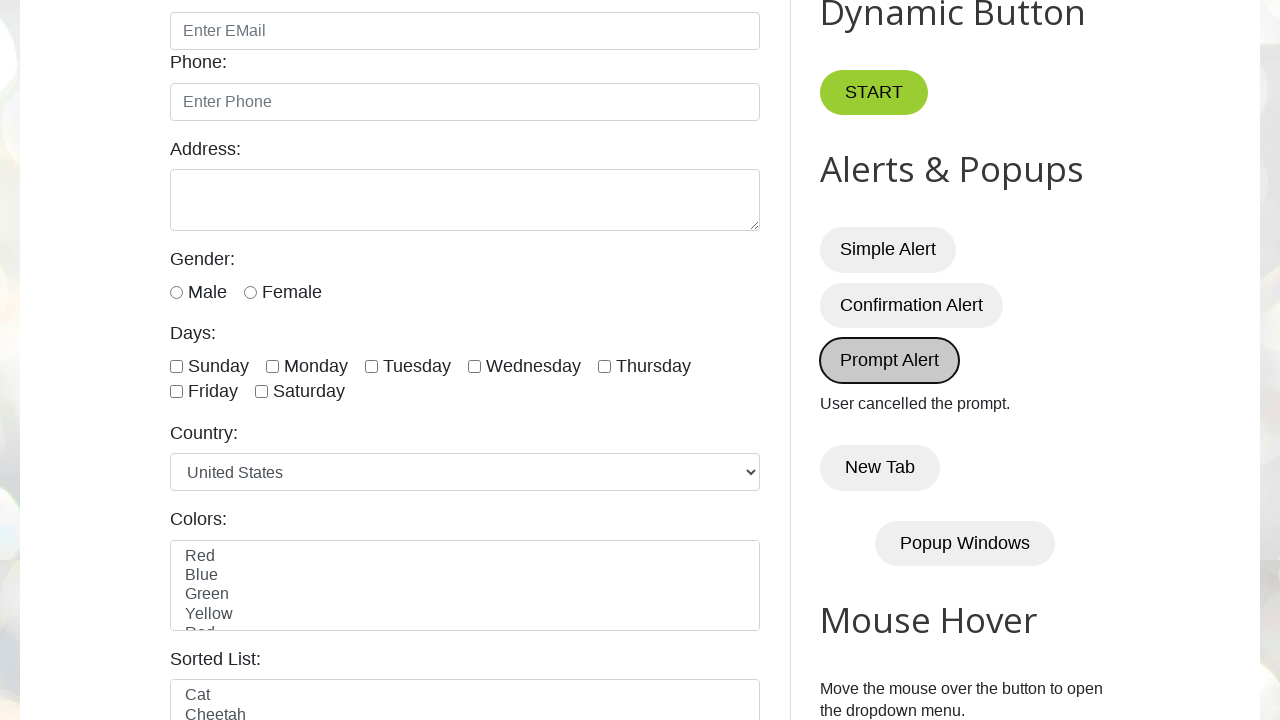

Set up dialog handler to accept prompt with 'Hello World!'
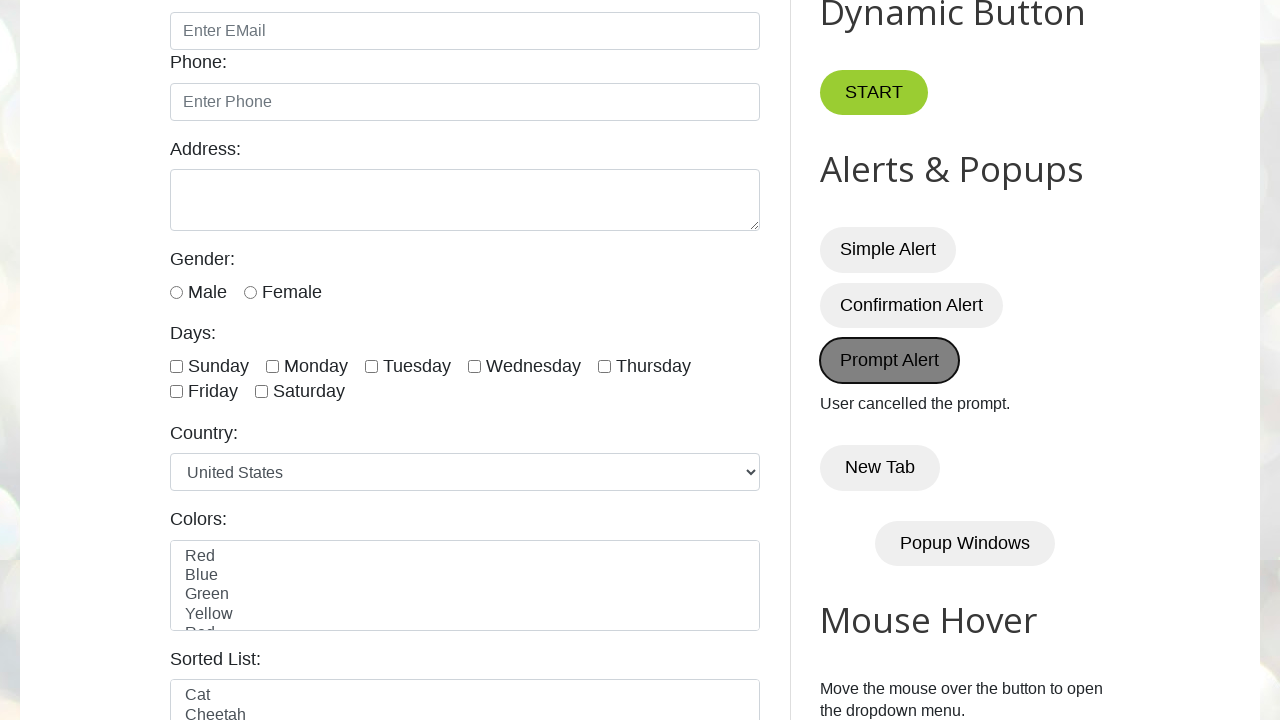

Re-clicked prompt button to trigger dialog with handler active at (890, 360) on button#promptBtn
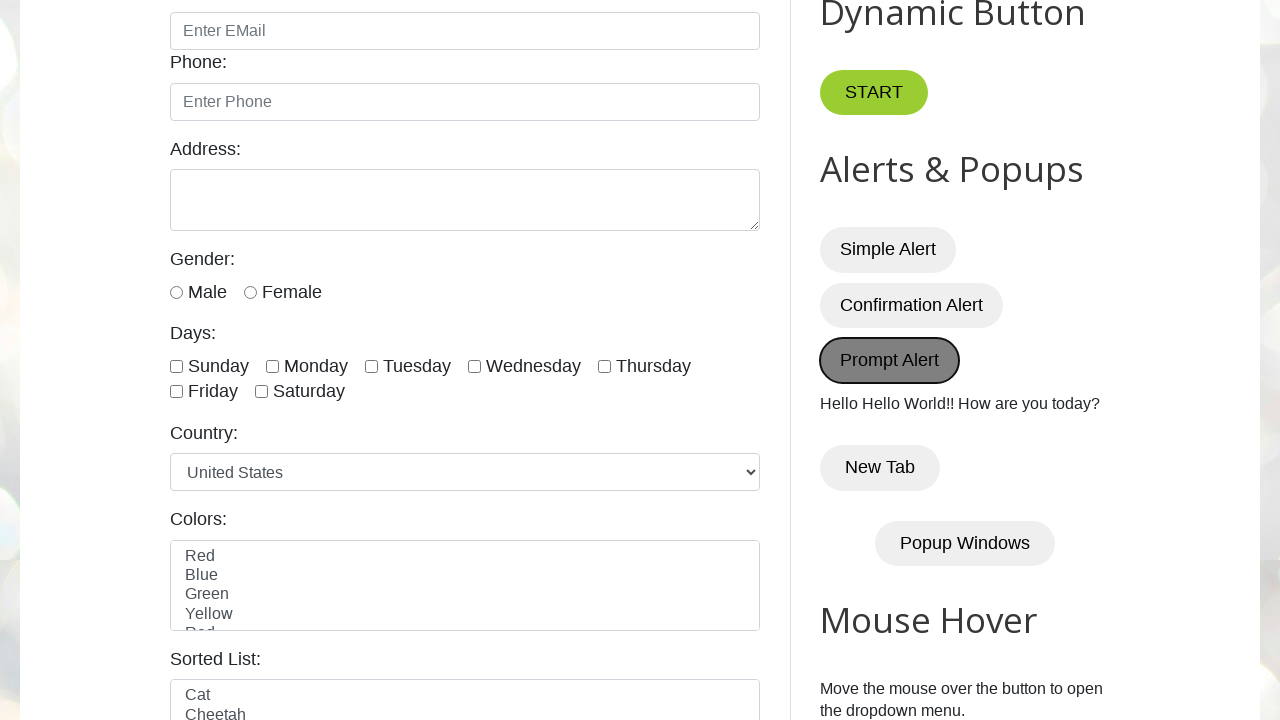

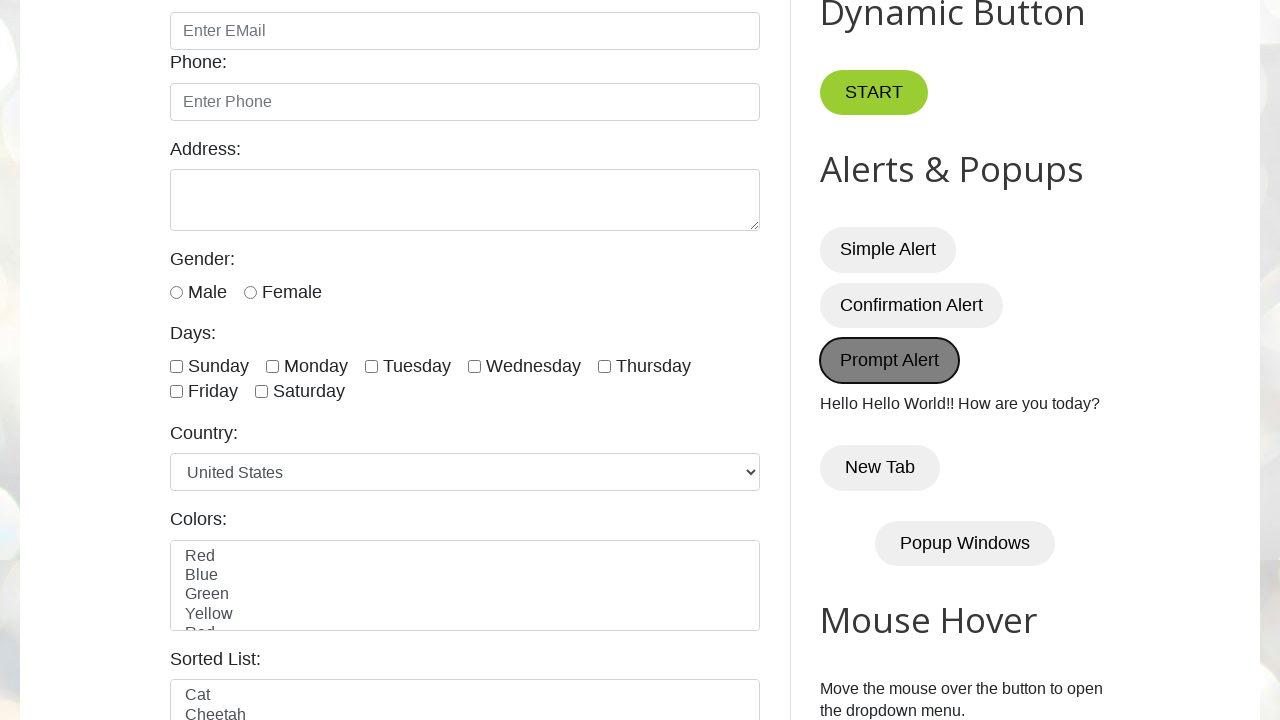